Navigates to a MyAnimeList user's completed anime list page, waits for the list to load, and scrolls through the page to load all anime entries dynamically.

Starting URL: https://myanimelist.net/animelist/Xinil?status=2

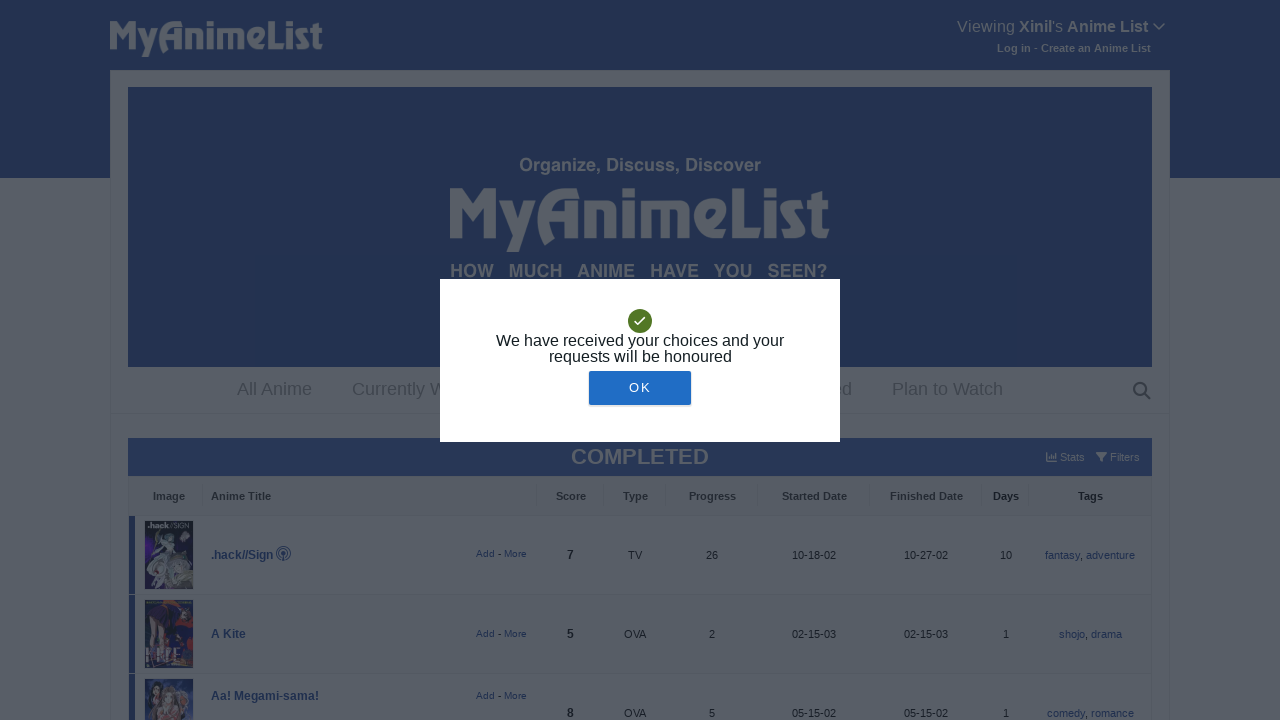

Waited for anime list items to load
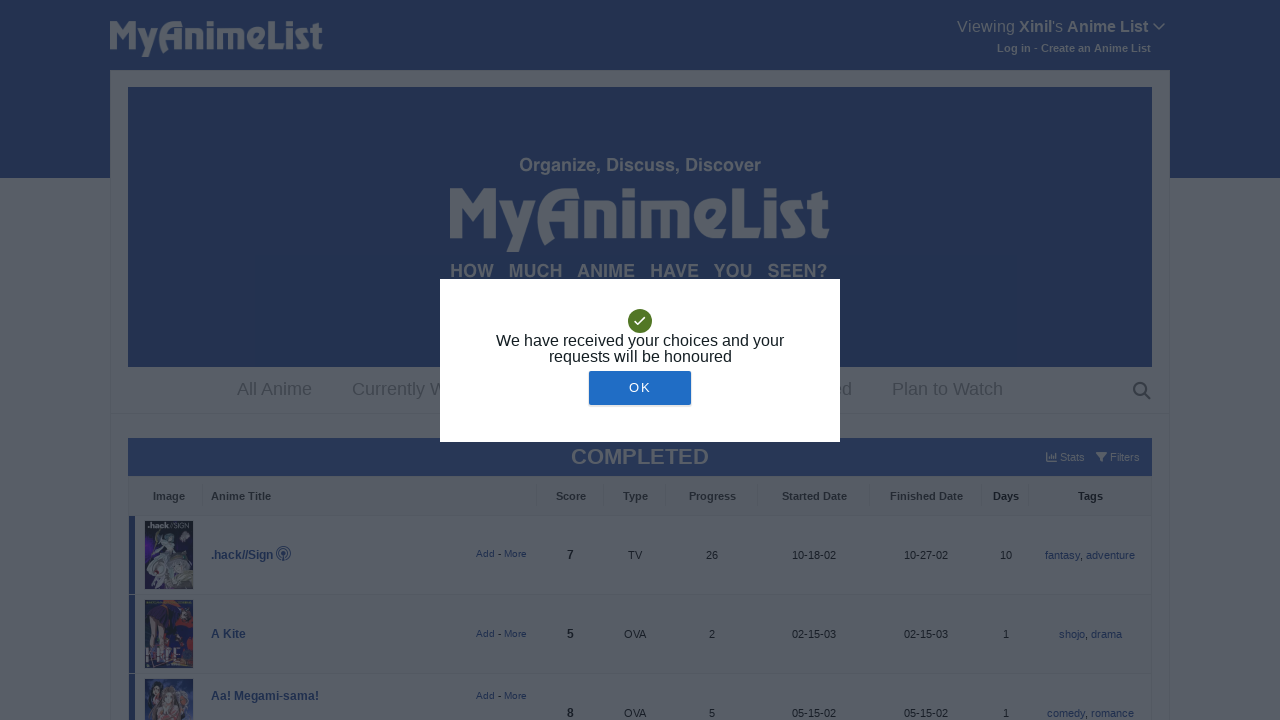

Scrolled to bottom of page
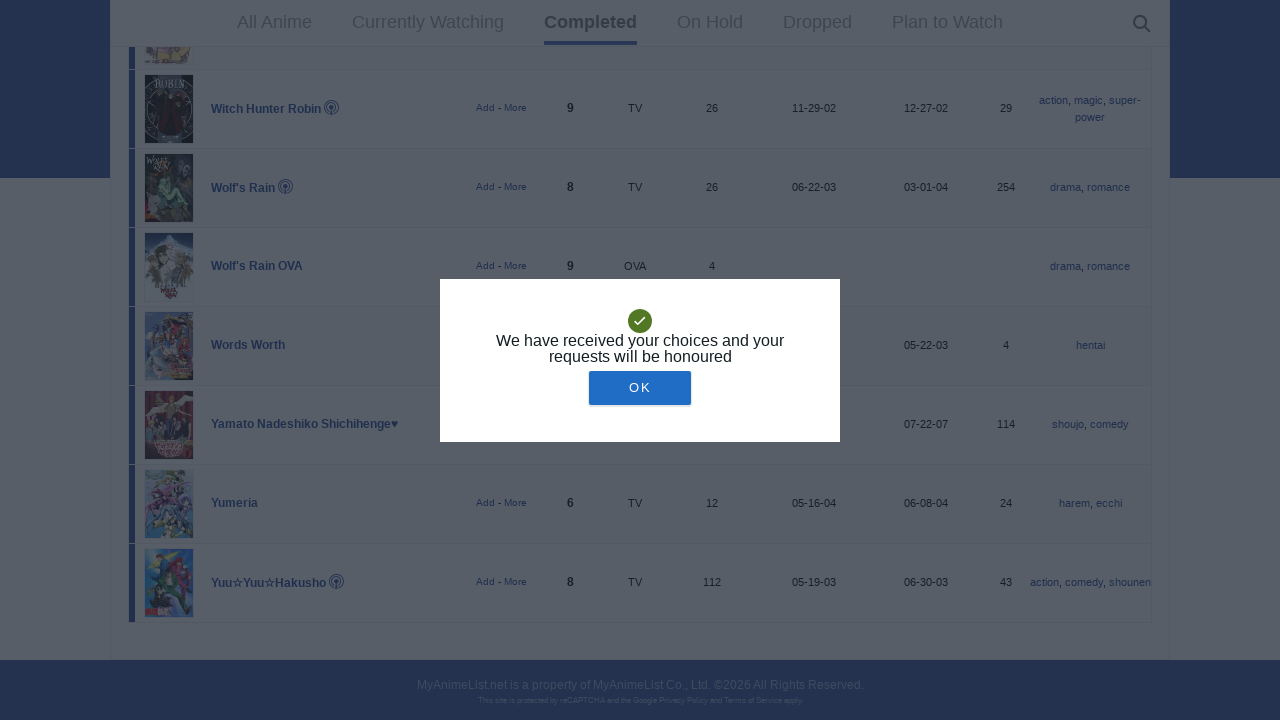

Waited 3 seconds for new content to load
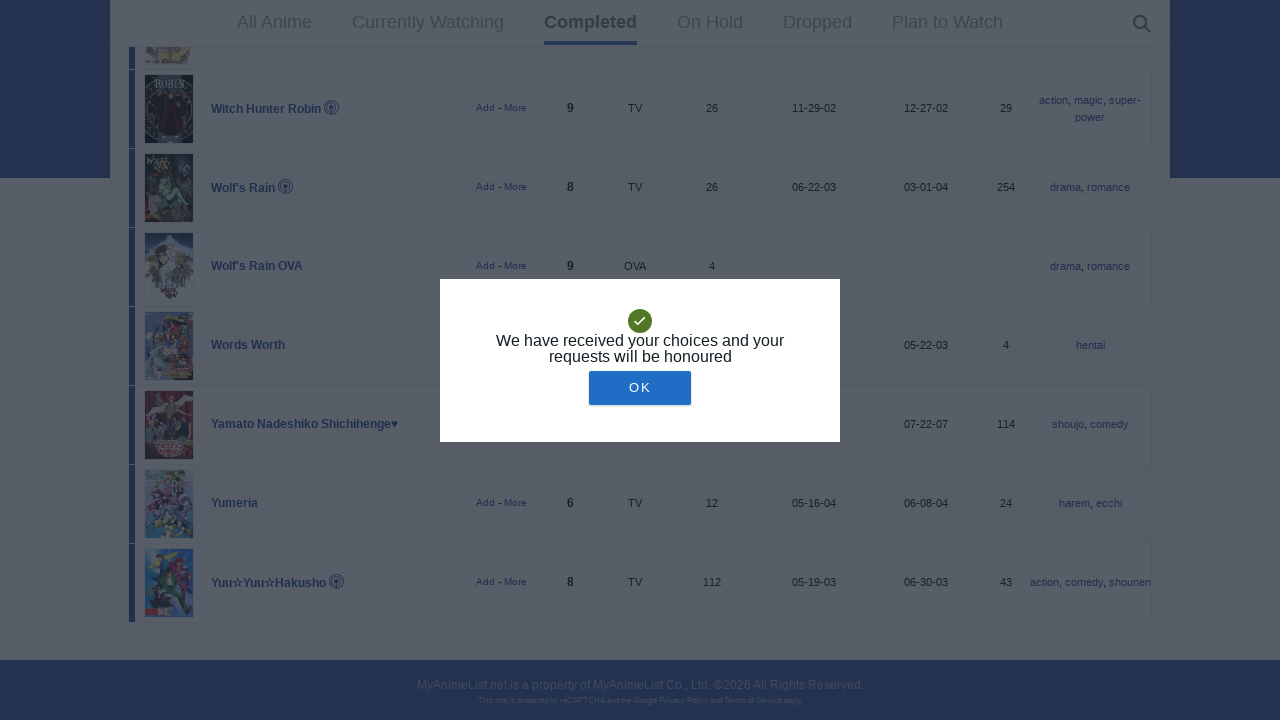

Evaluated new page height
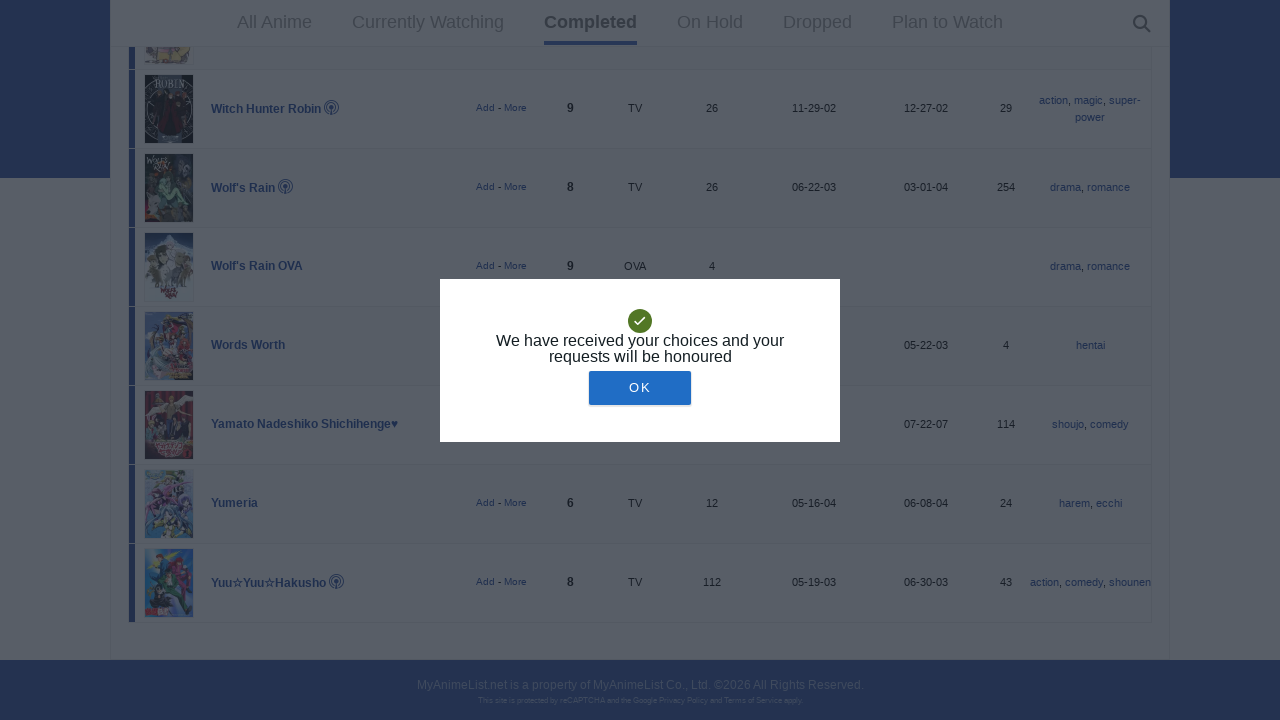

Scrolled to bottom of page
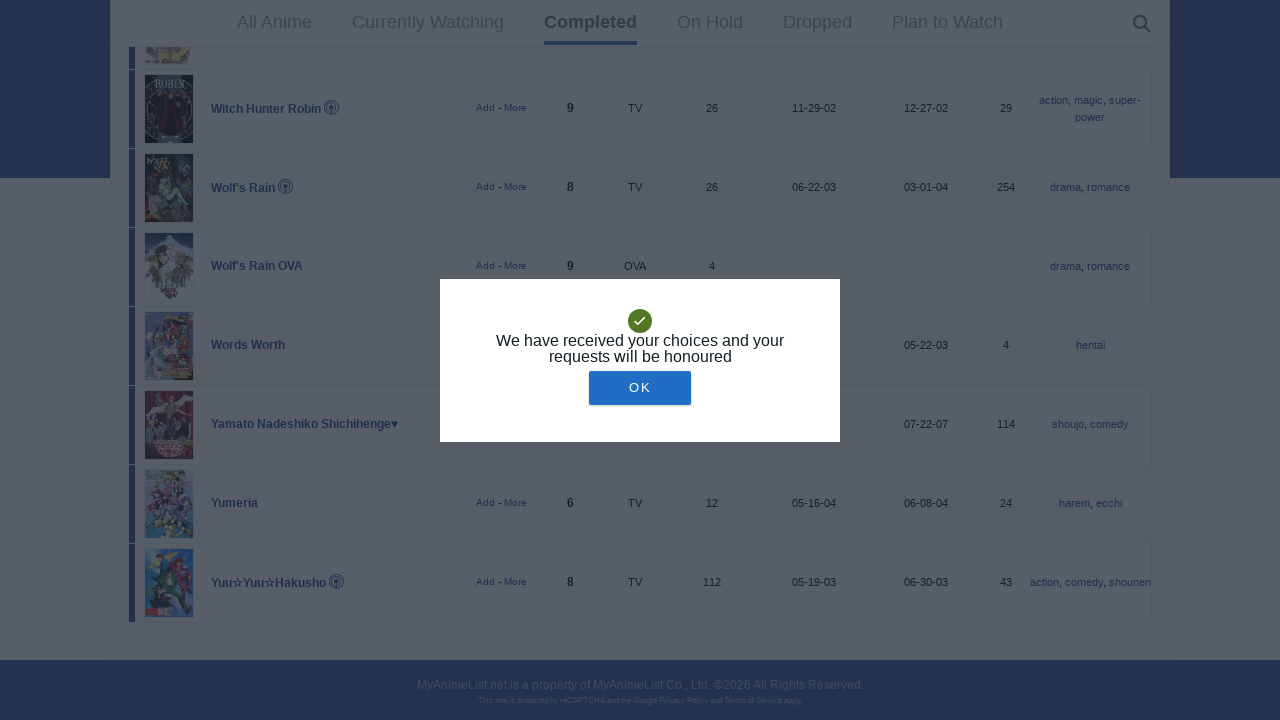

Waited 3 seconds for new content to load
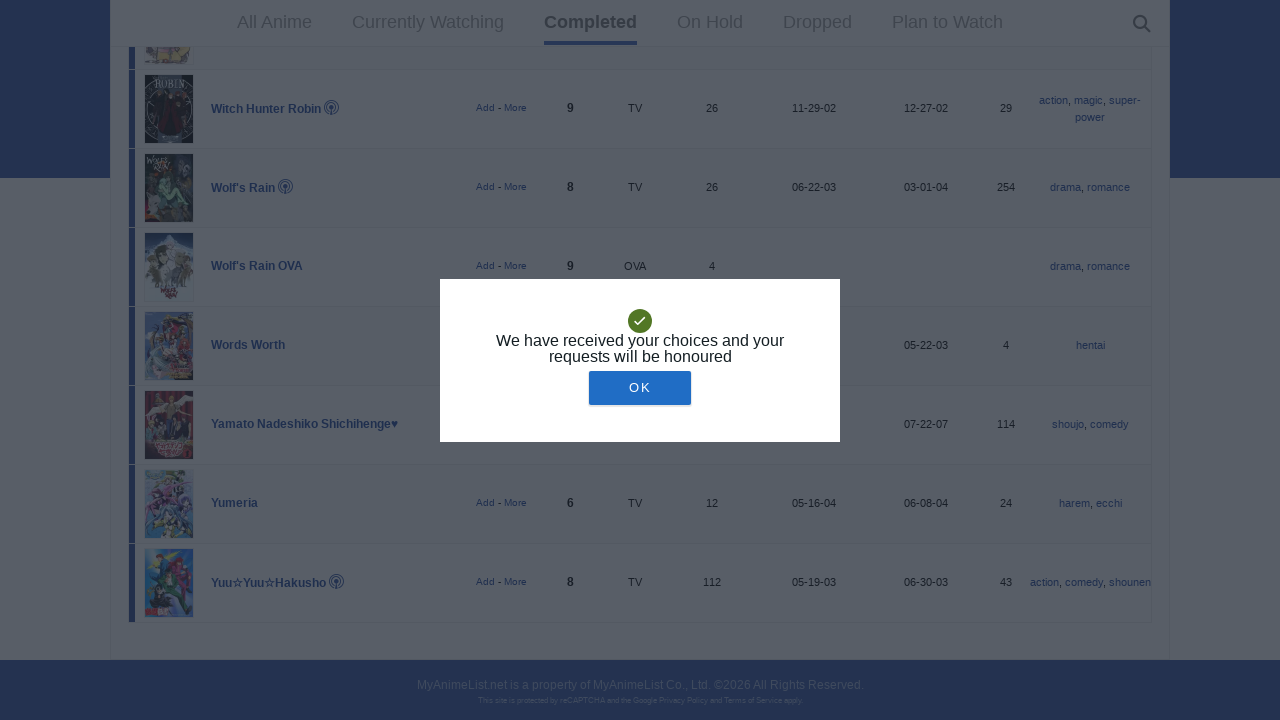

Evaluated new page height
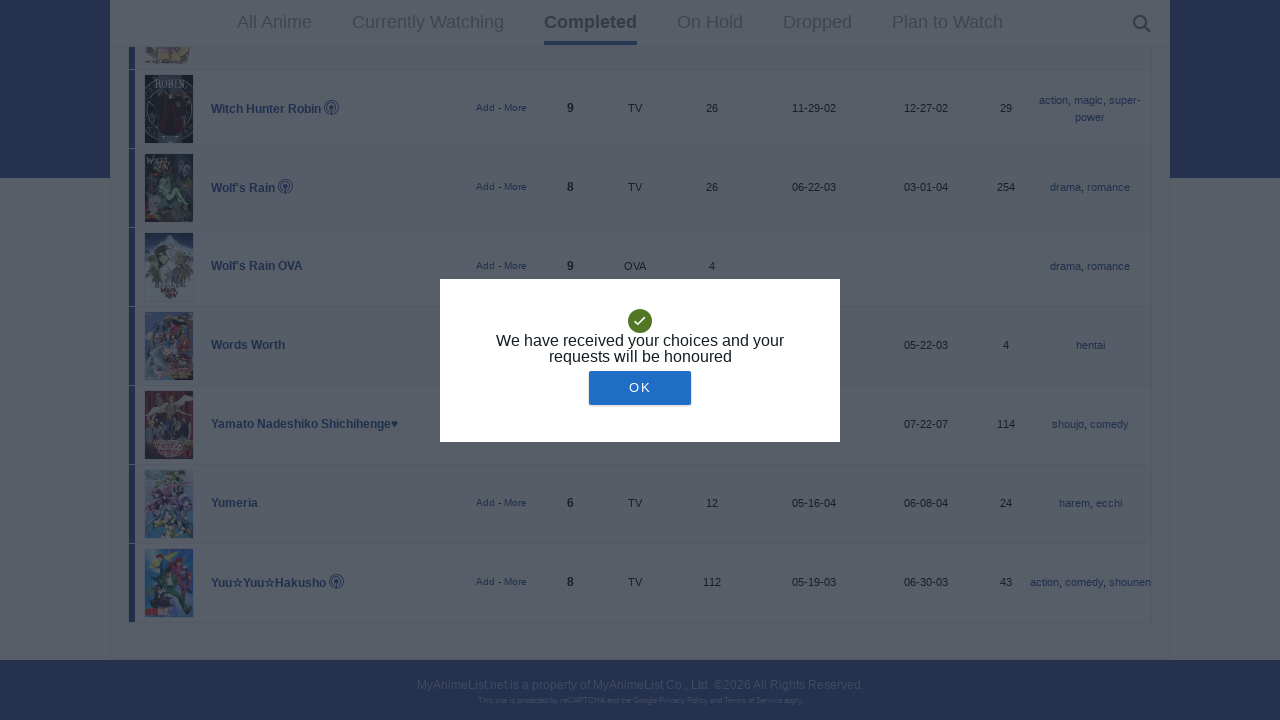

Verified anime list items are present after scrolling completed
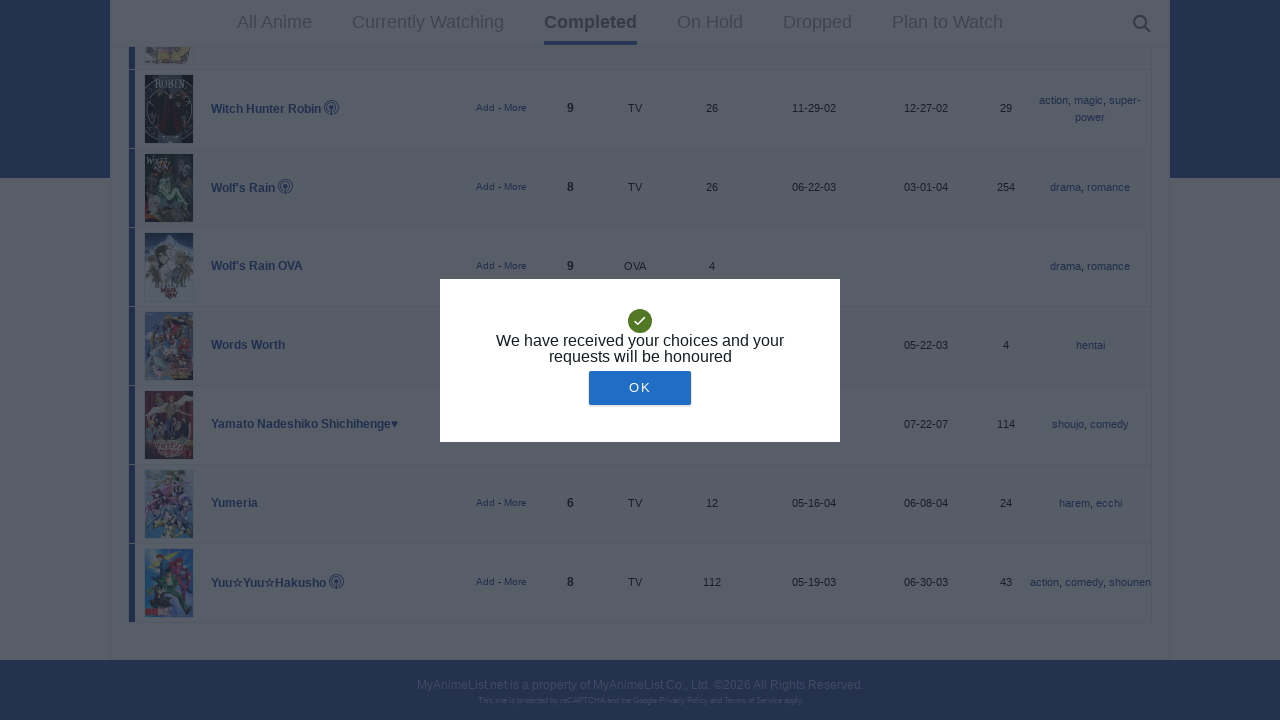

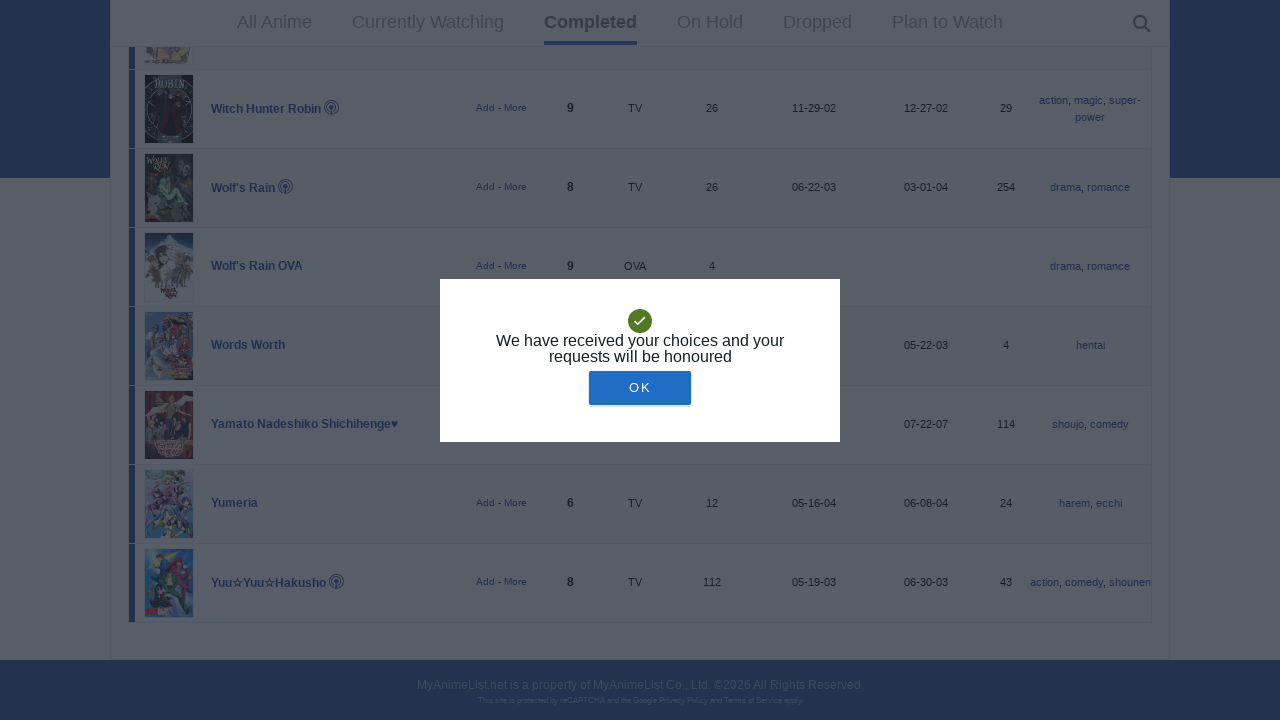